Tests login form validation by clicking the login button with empty username and password fields, verifying the error message is displayed

Starting URL: https://www.saucedemo.com/

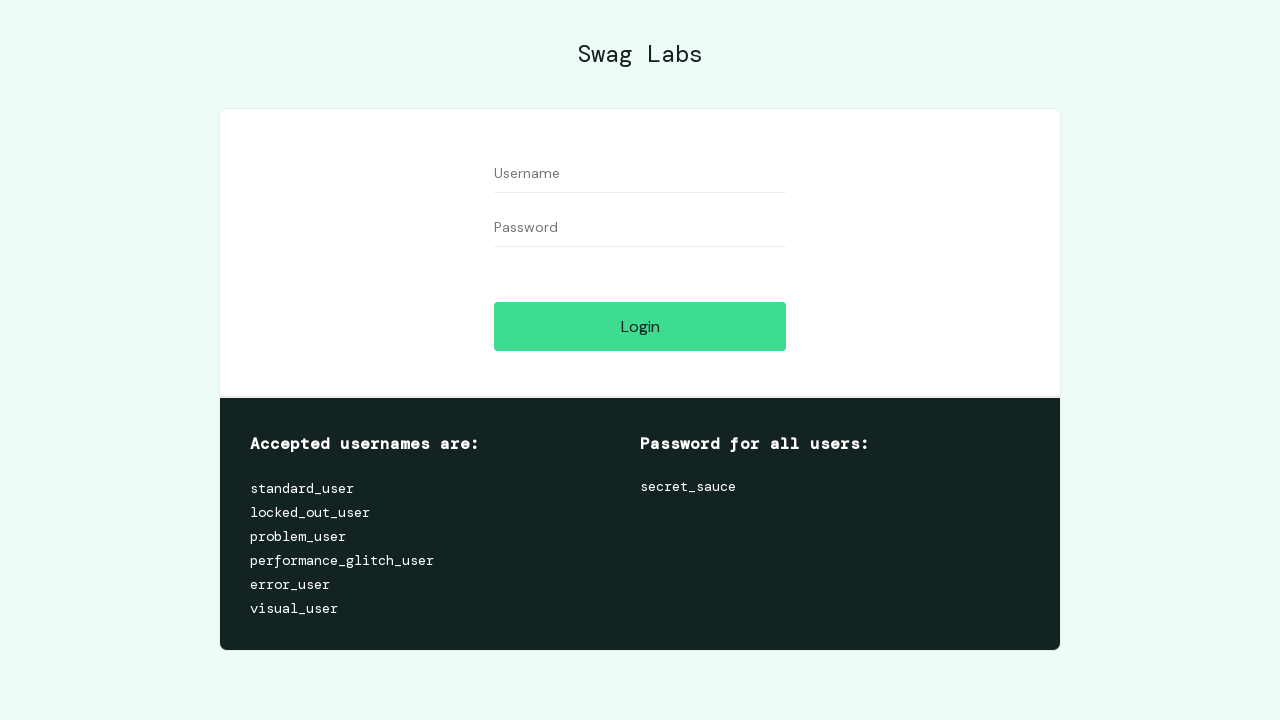

Login button is present on the page
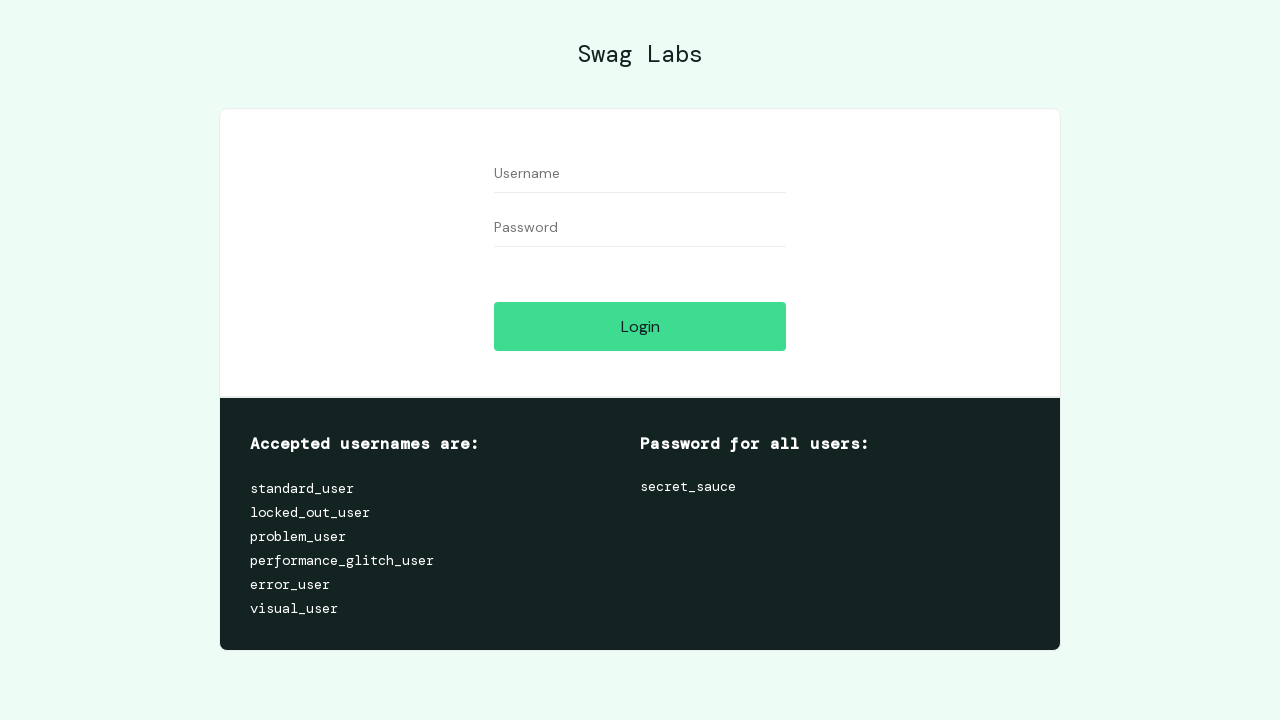

Clicked login button with empty username and password fields at (640, 326) on #login-button
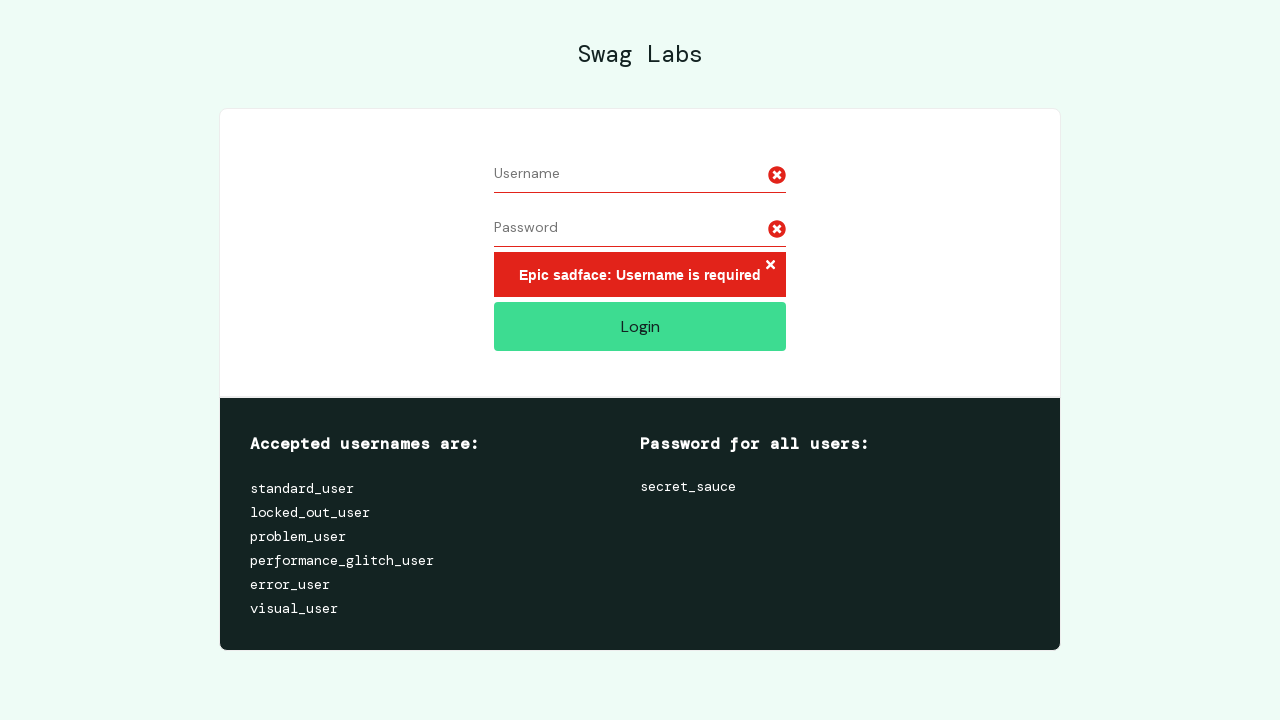

Error message is displayed for empty credentials
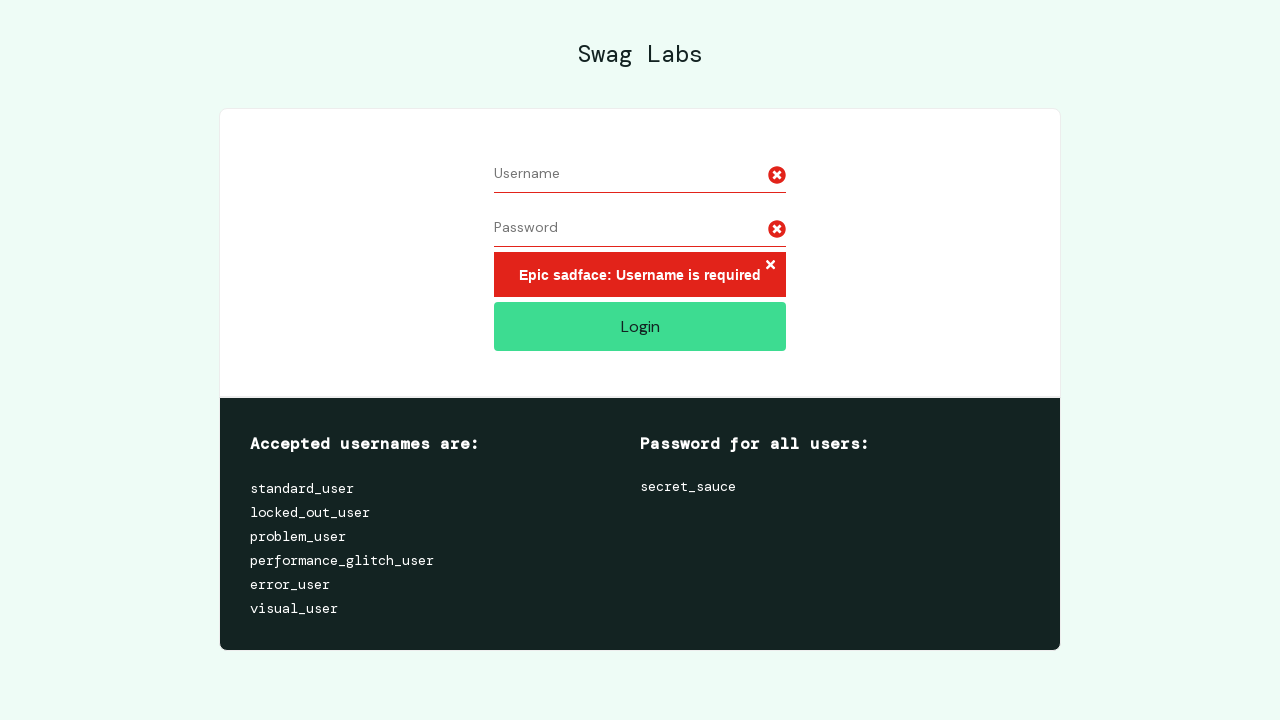

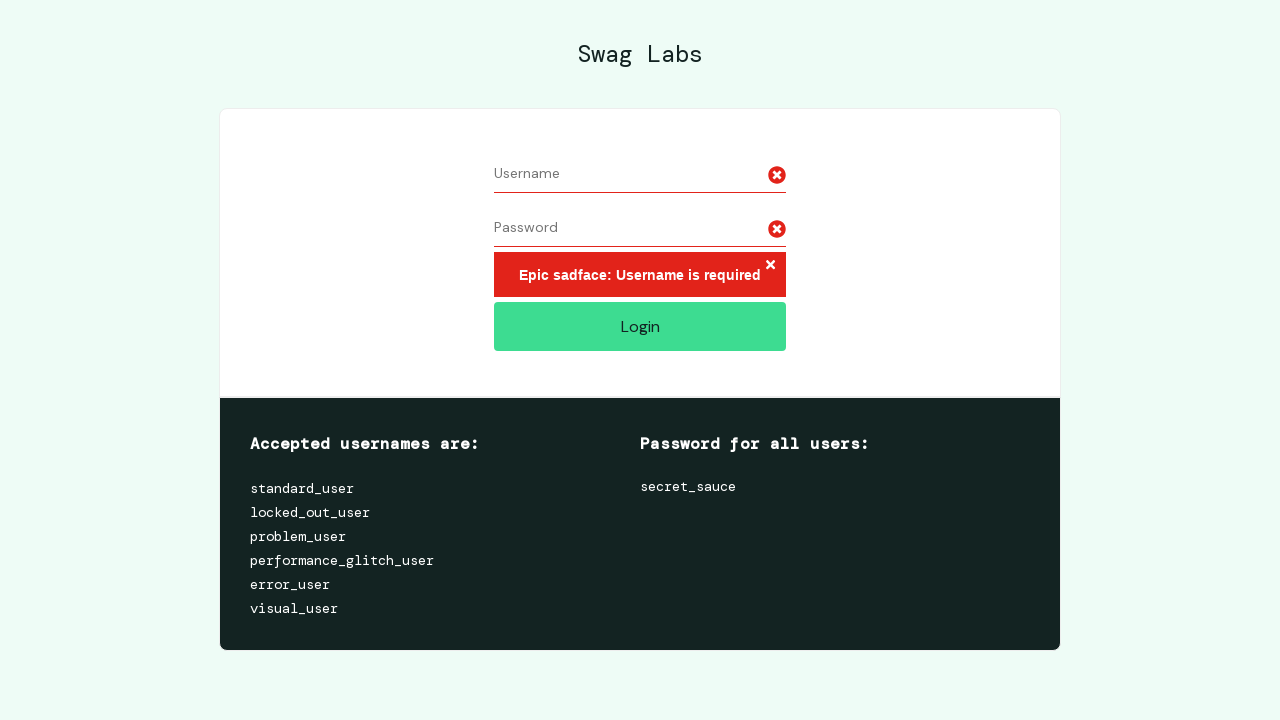